Tests a web form by filling a text box with "Selenium" and clicking the submit button, then verifies the success message is displayed

Starting URL: https://www.selenium.dev/selenium/web/web-form.html

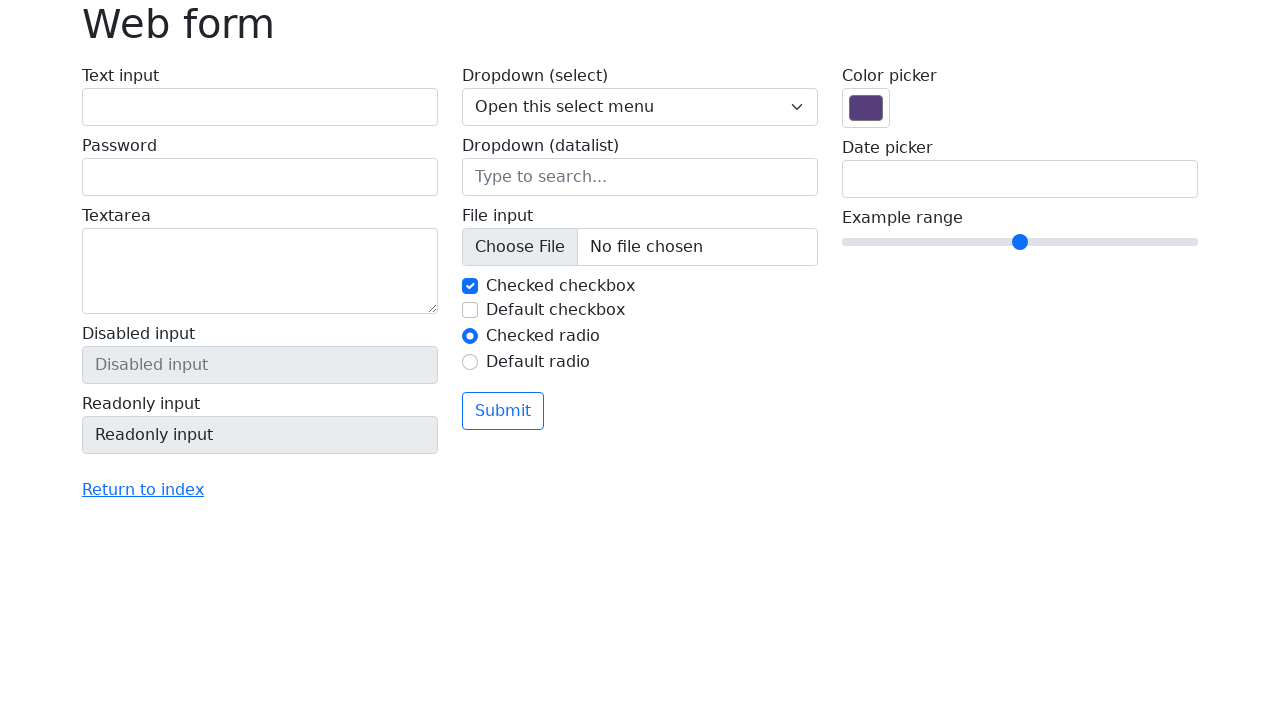

Verified page title is 'Web form'
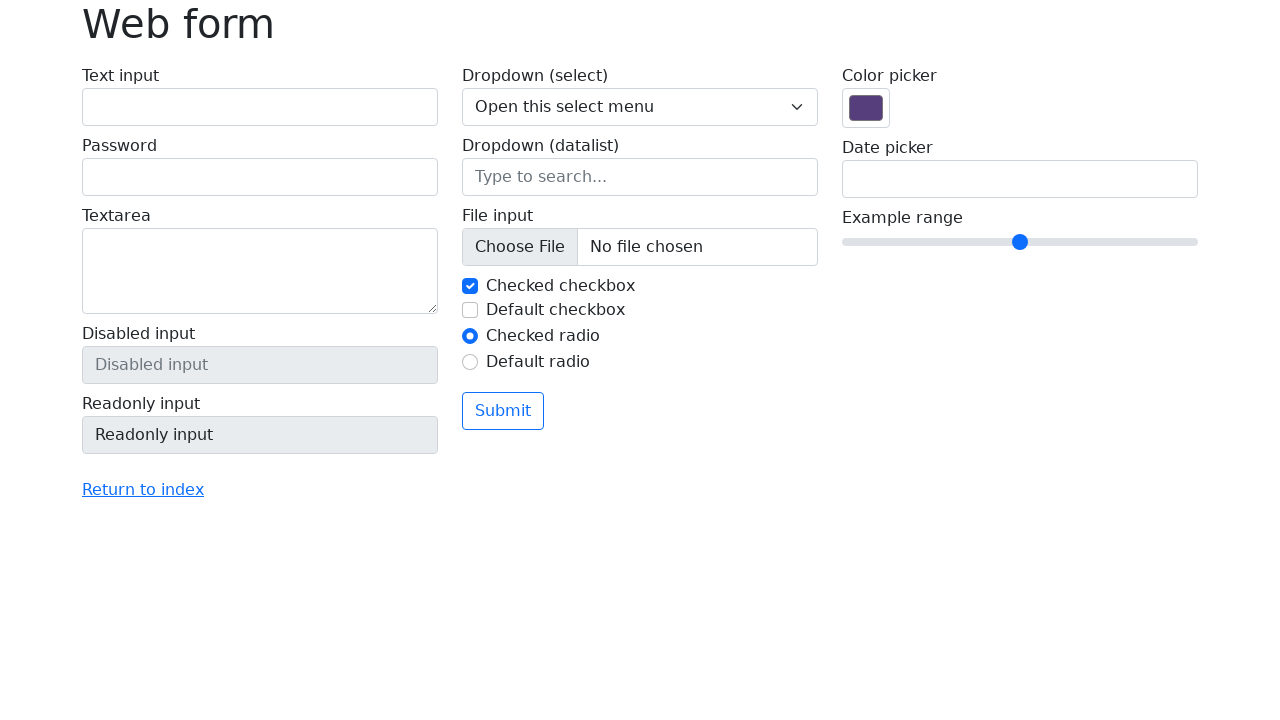

Filled text input field with 'Selenium' on input[name='my-text']
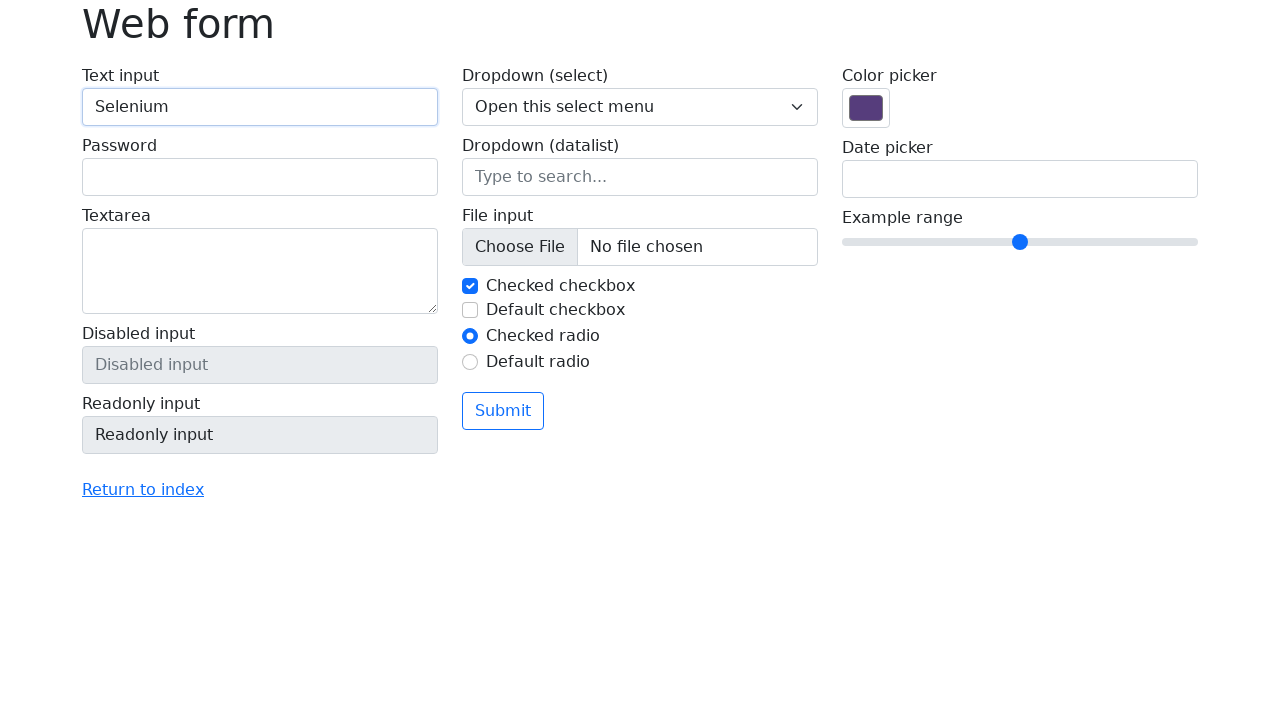

Clicked the submit button at (503, 411) on button
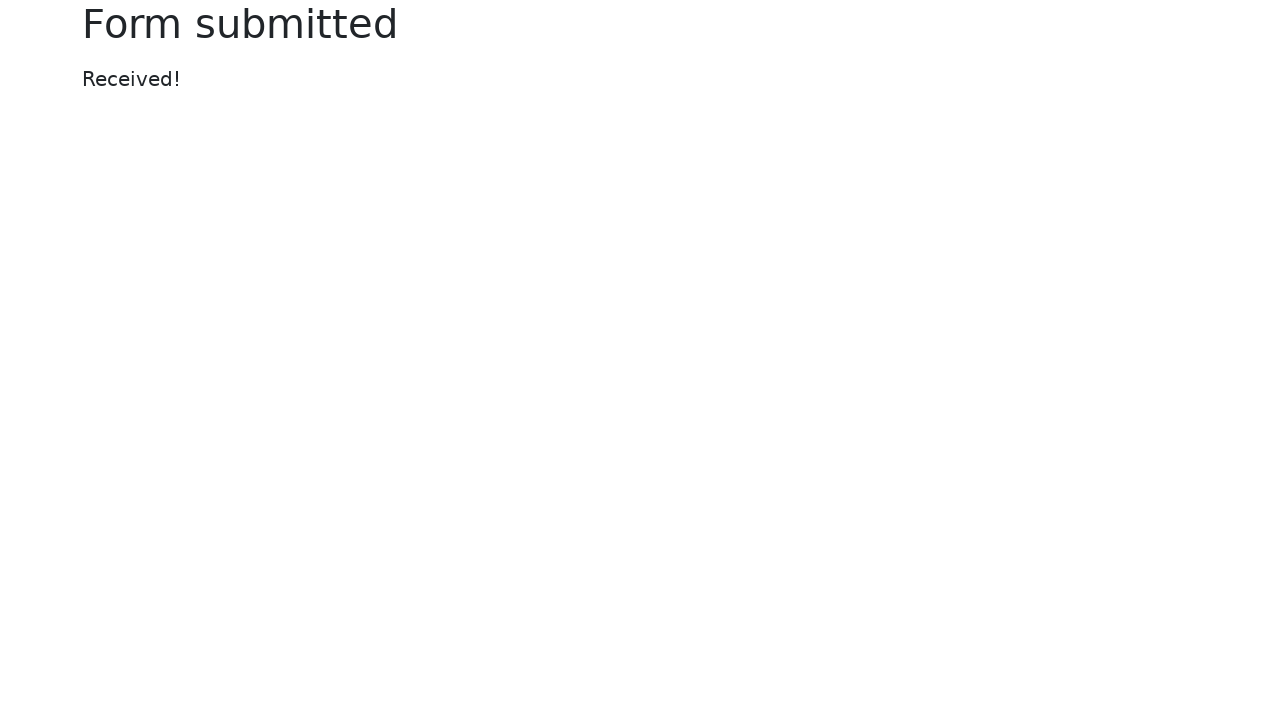

Success message appeared
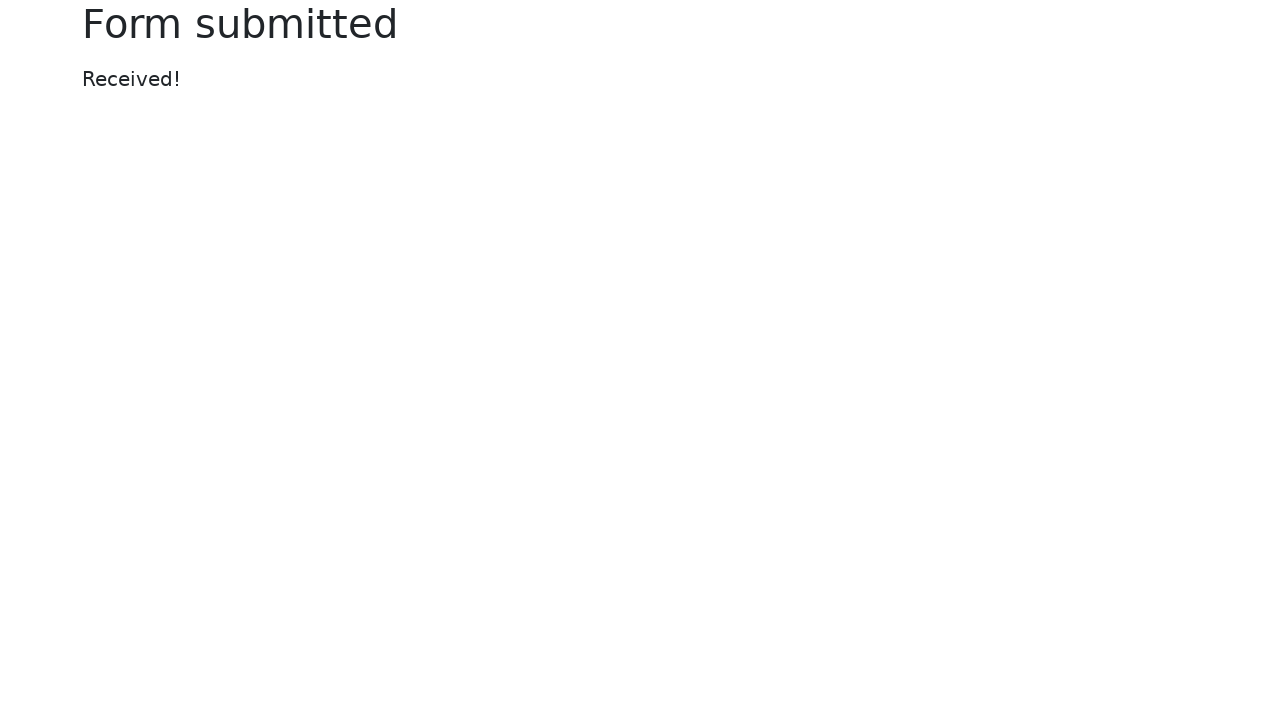

Verified success message displays 'Received!'
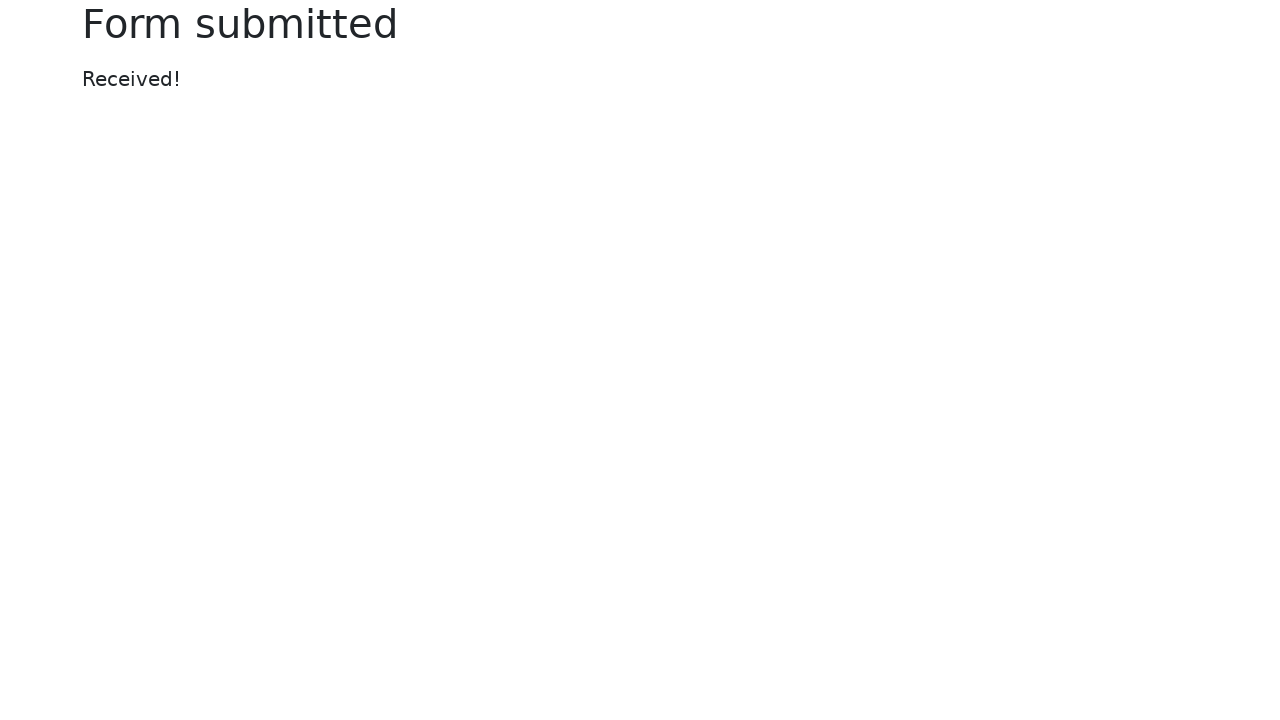

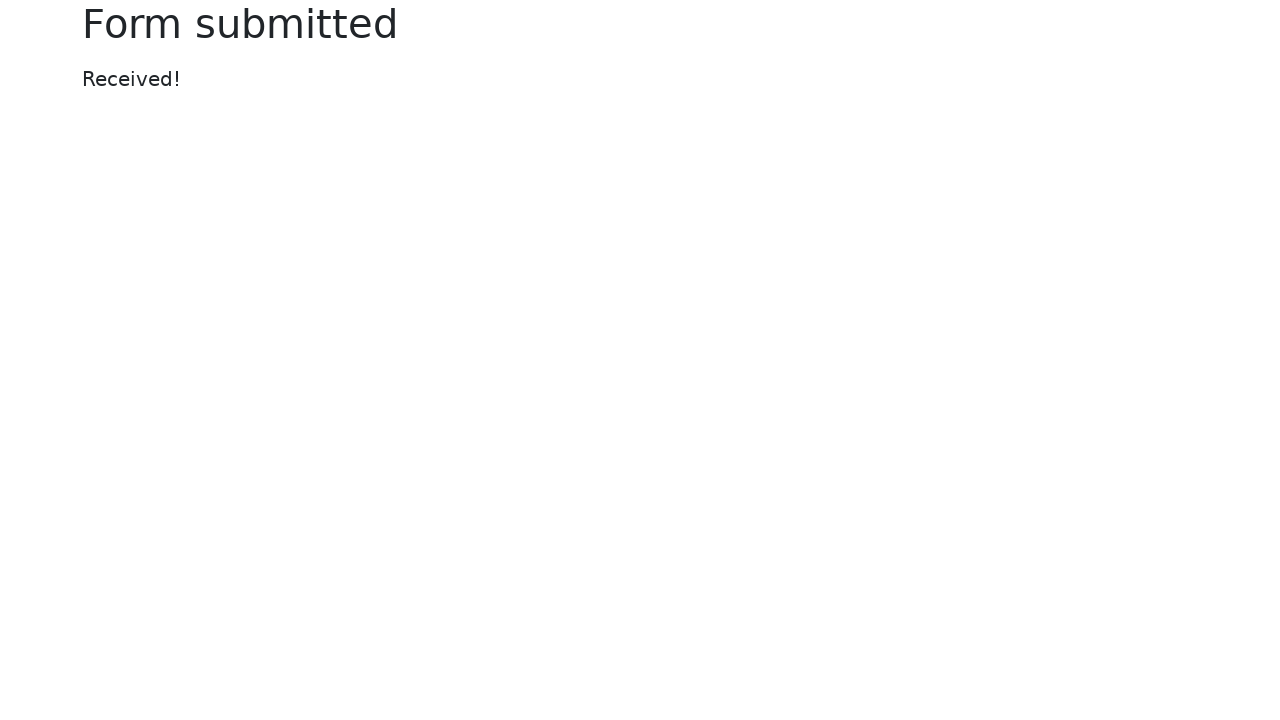